Navigates to the Global Rates website to view US Federal Reserve interest rates and verifies that the rates table loads with data rows.

Starting URL: https://www.global-rates.com/es/tipos-de-interes/bancos-centrales/1002/interes-americano-fed-federal-funds-rate/

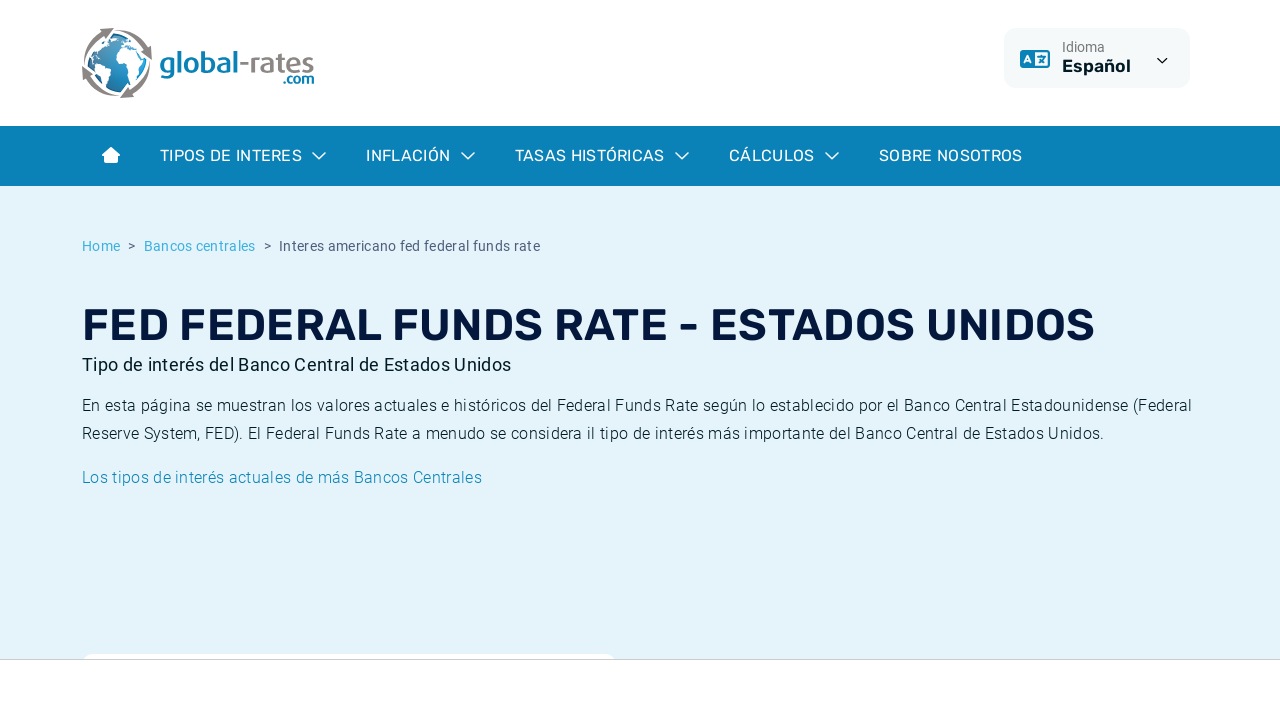

Waited for interest rates table to load
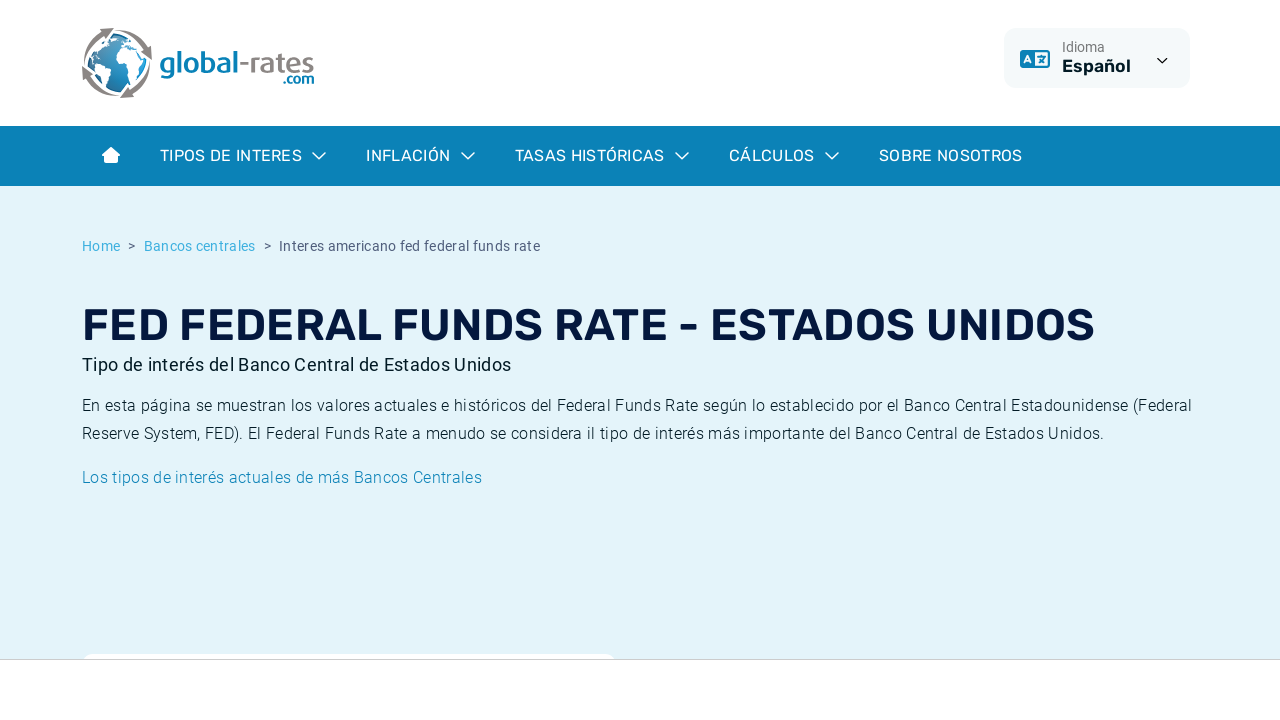

Verified that the rates table contains data rows
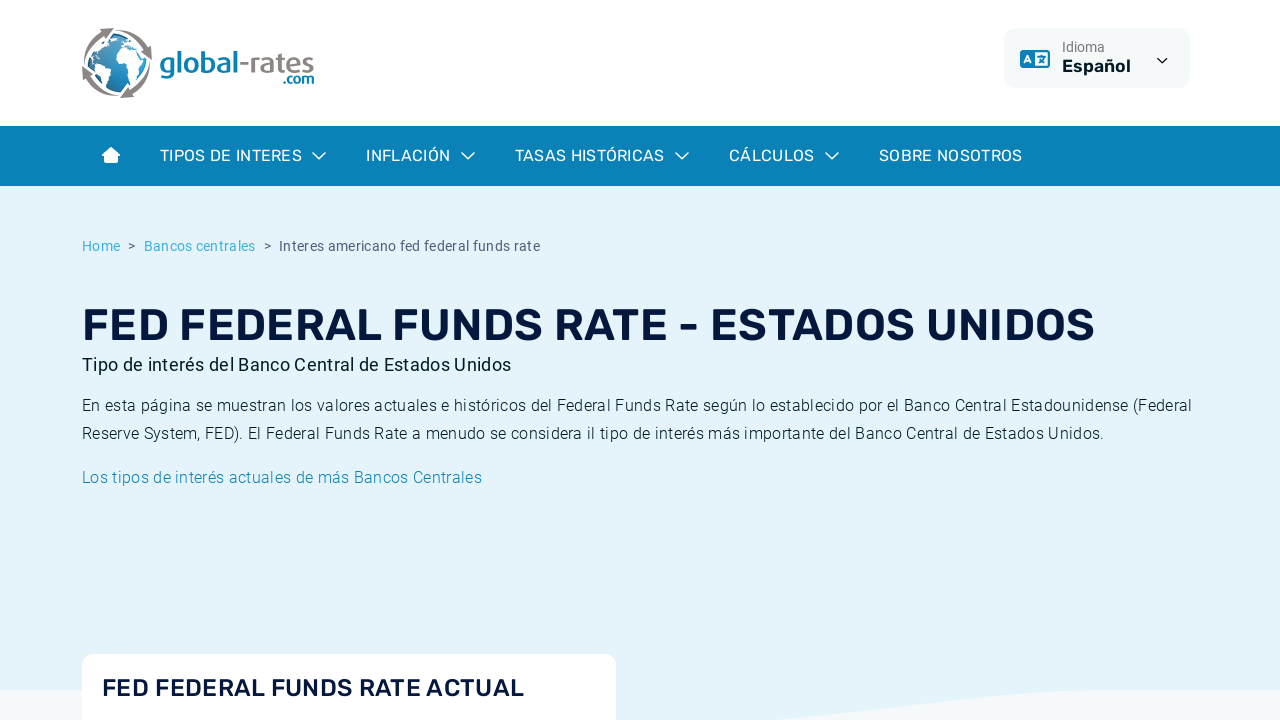

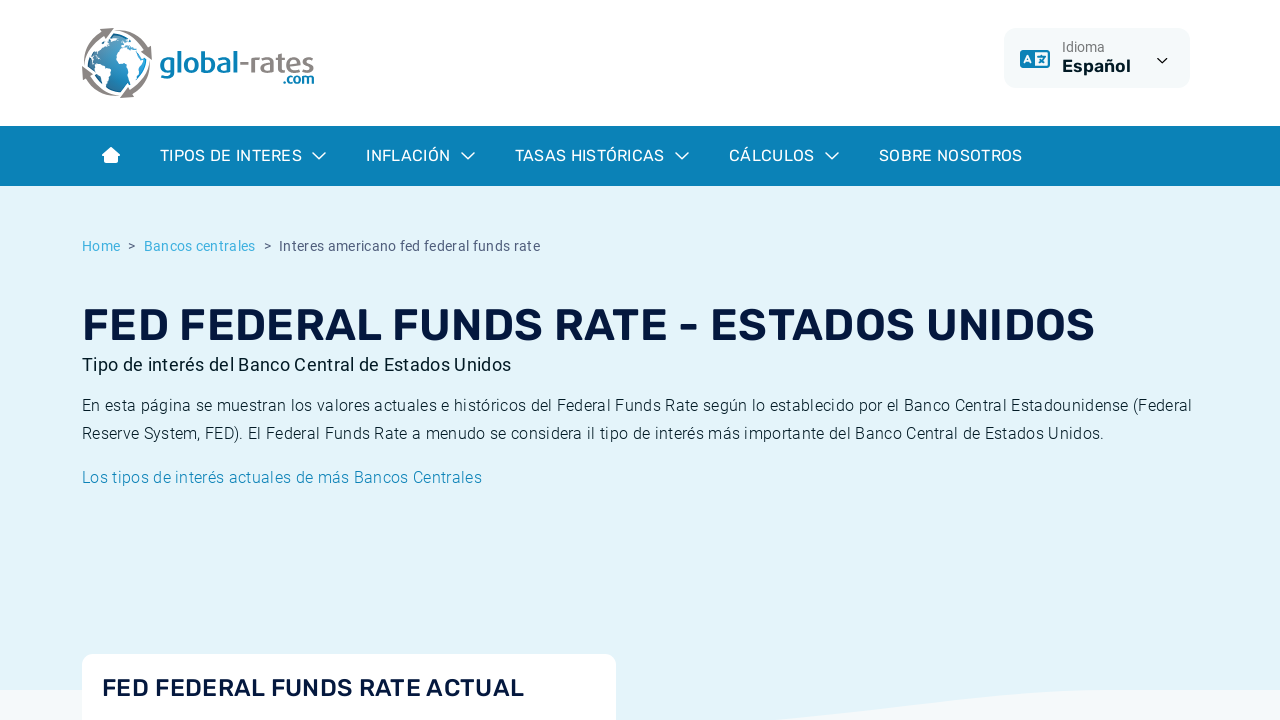